Tests dropdown selection functionality by selecting options using different methods (by text, by index, and by value) and iterating through all available options

Starting URL: https://v1.training-support.net/selenium/selects

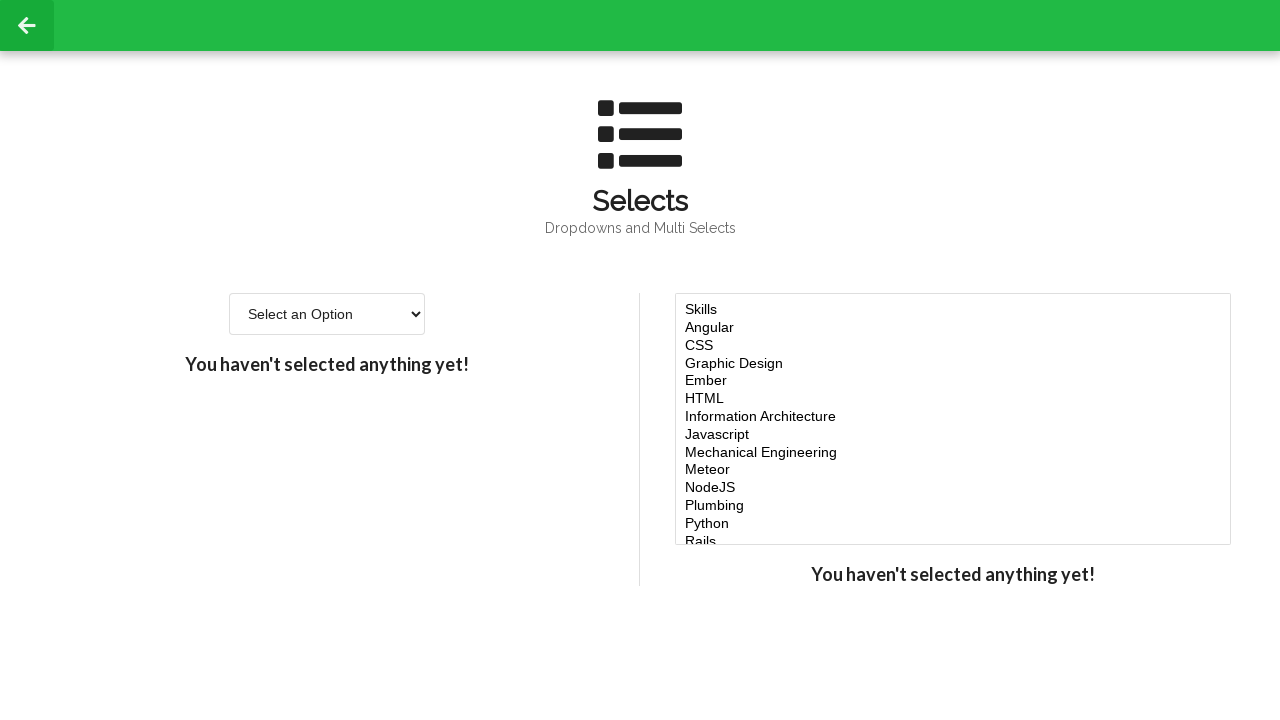

Located dropdown element with id 'single-select'
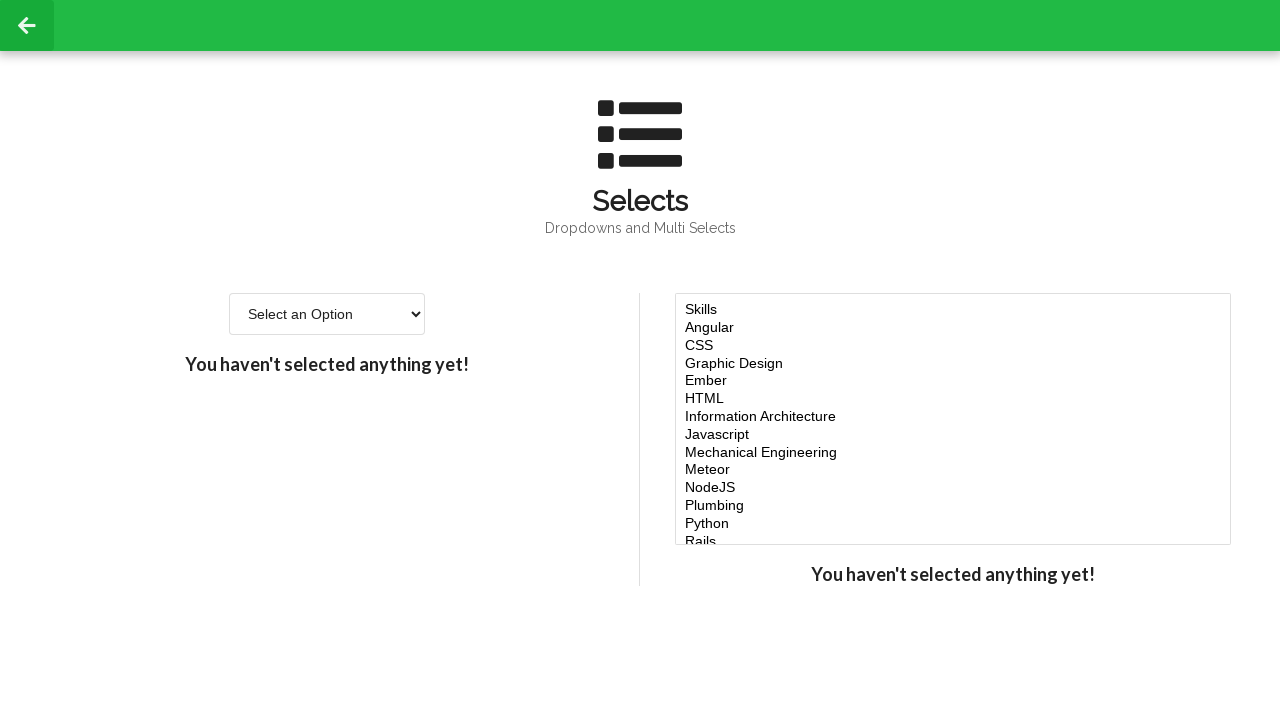

Selected 'Option 2' from dropdown by visible text on #single-select
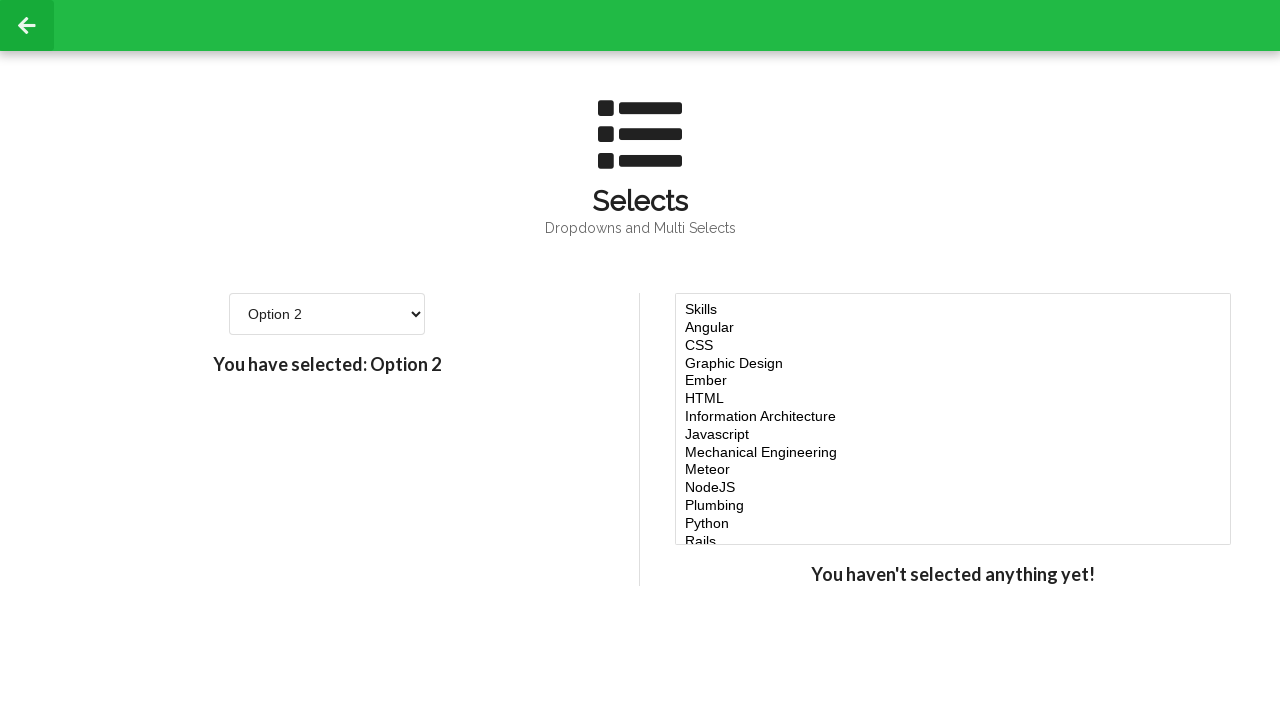

Selected option at index 3 from dropdown on #single-select
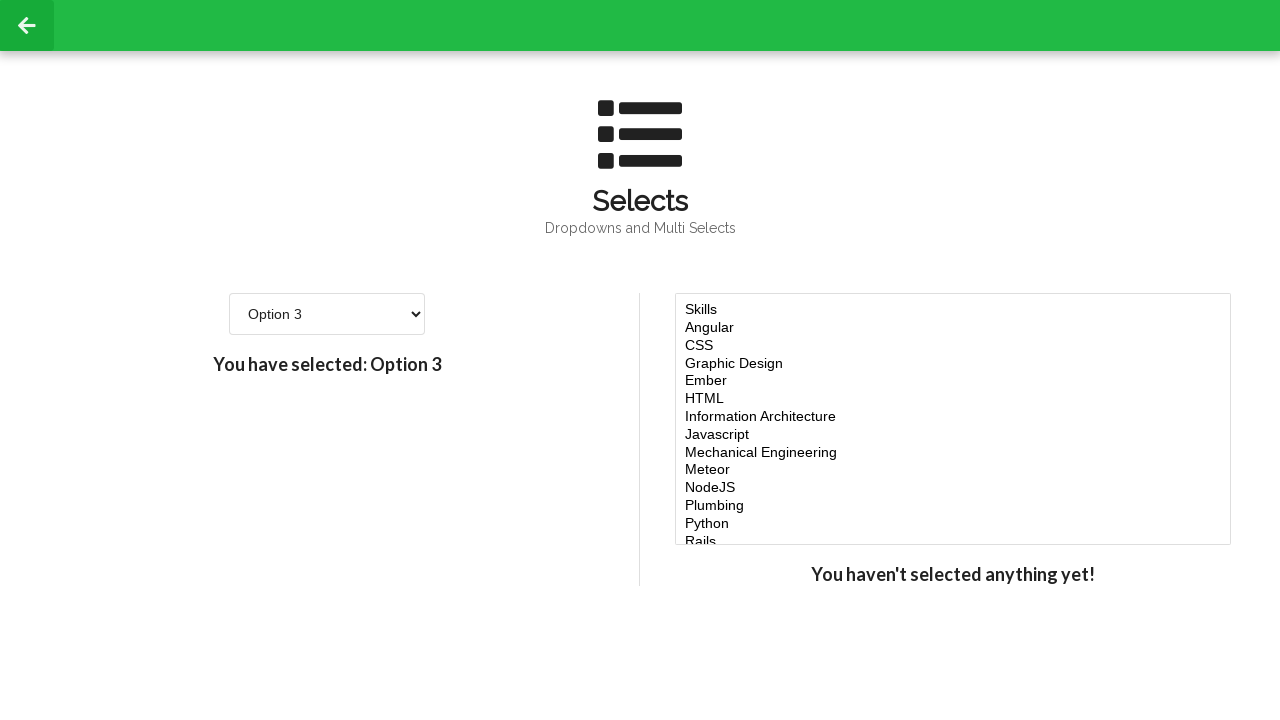

Selected option with value '4' from dropdown on #single-select
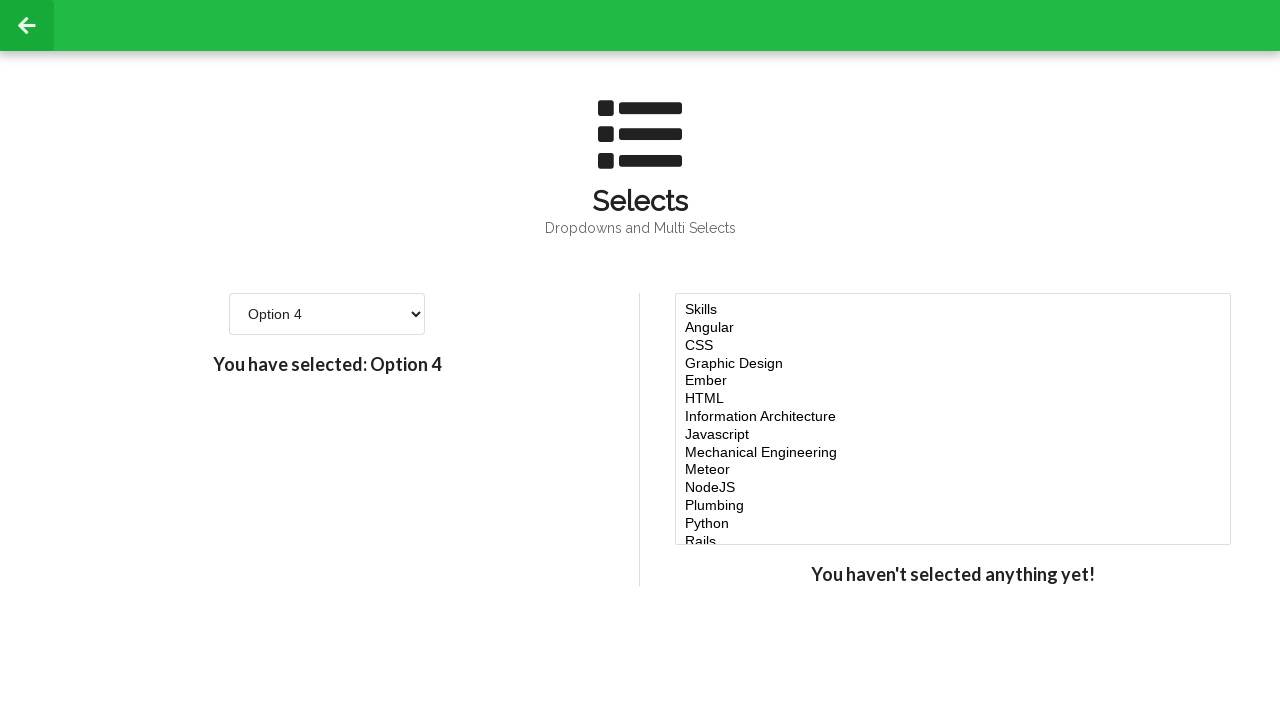

Retrieved all options from dropdown
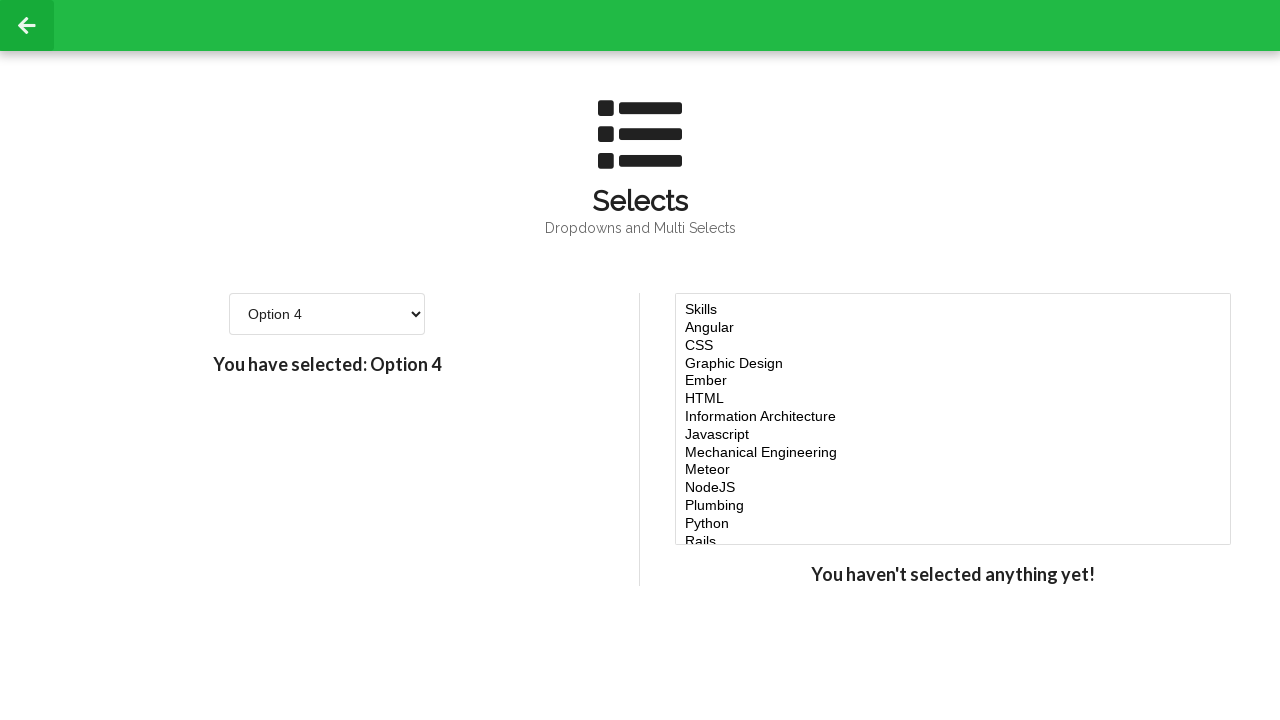

Printed text of option: Select an Option
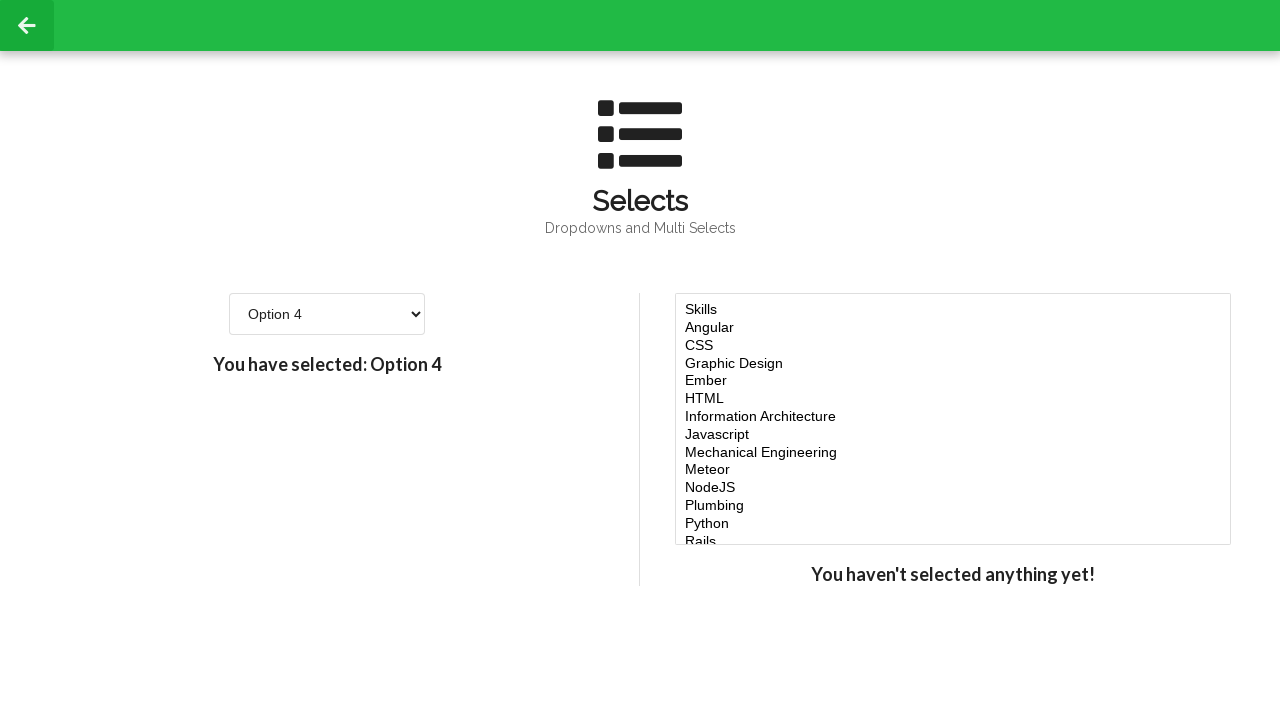

Printed text of option: Option 1
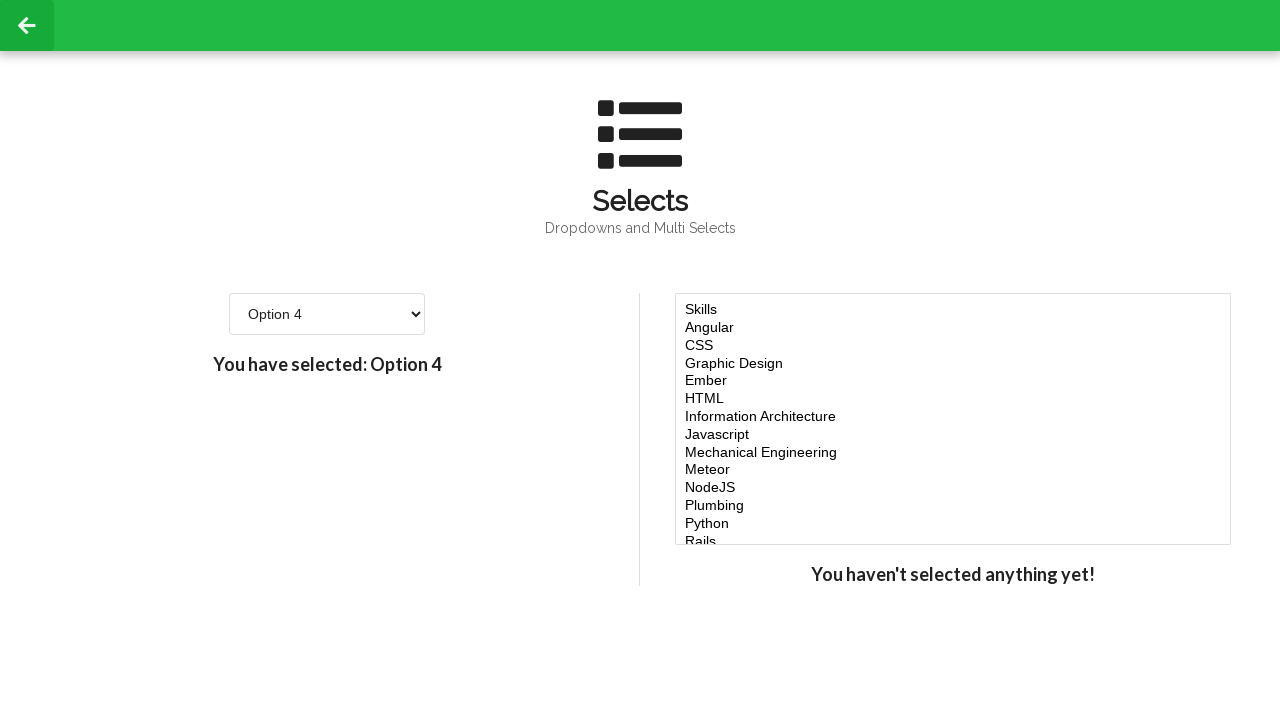

Printed text of option: Option 2
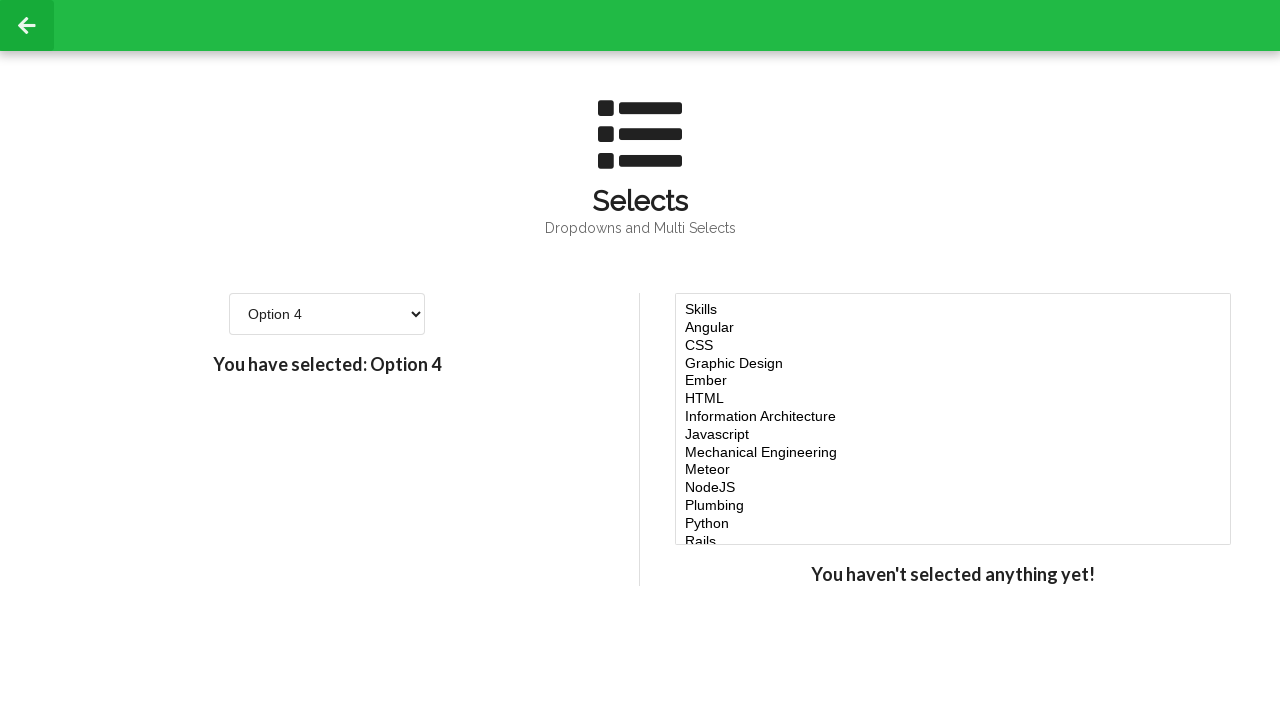

Printed text of option: Option 3
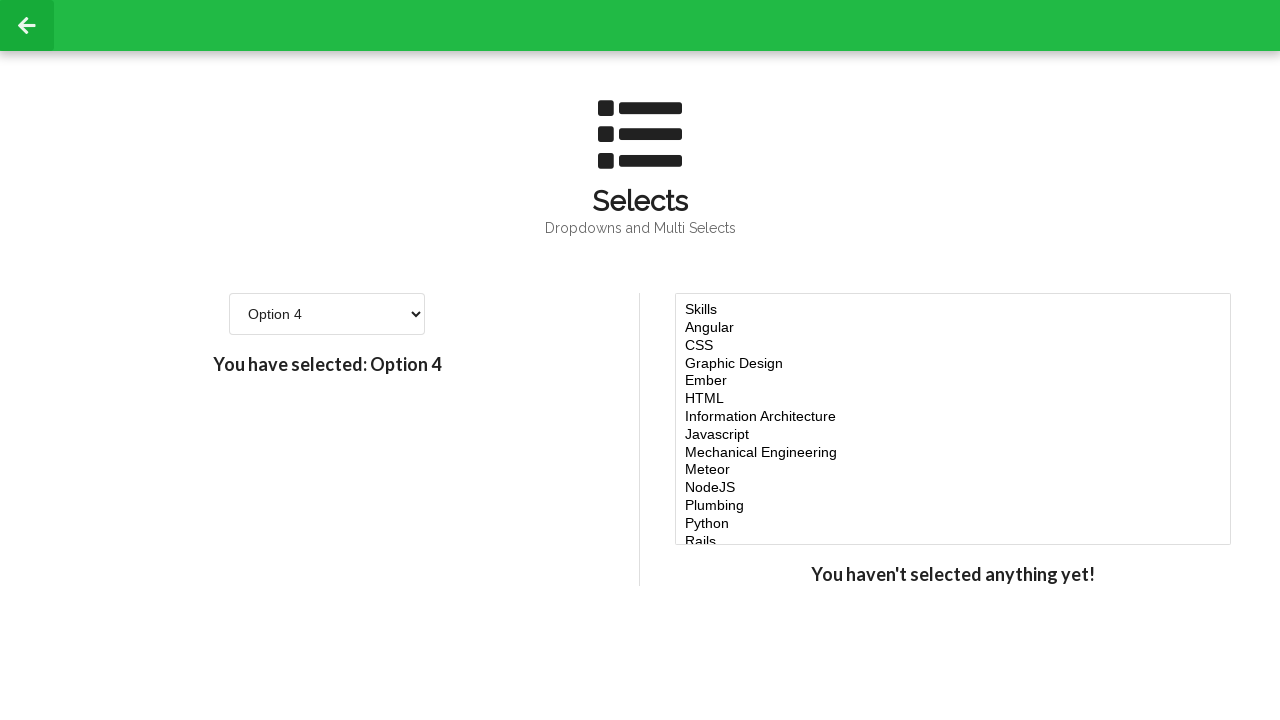

Printed text of option: Option 4
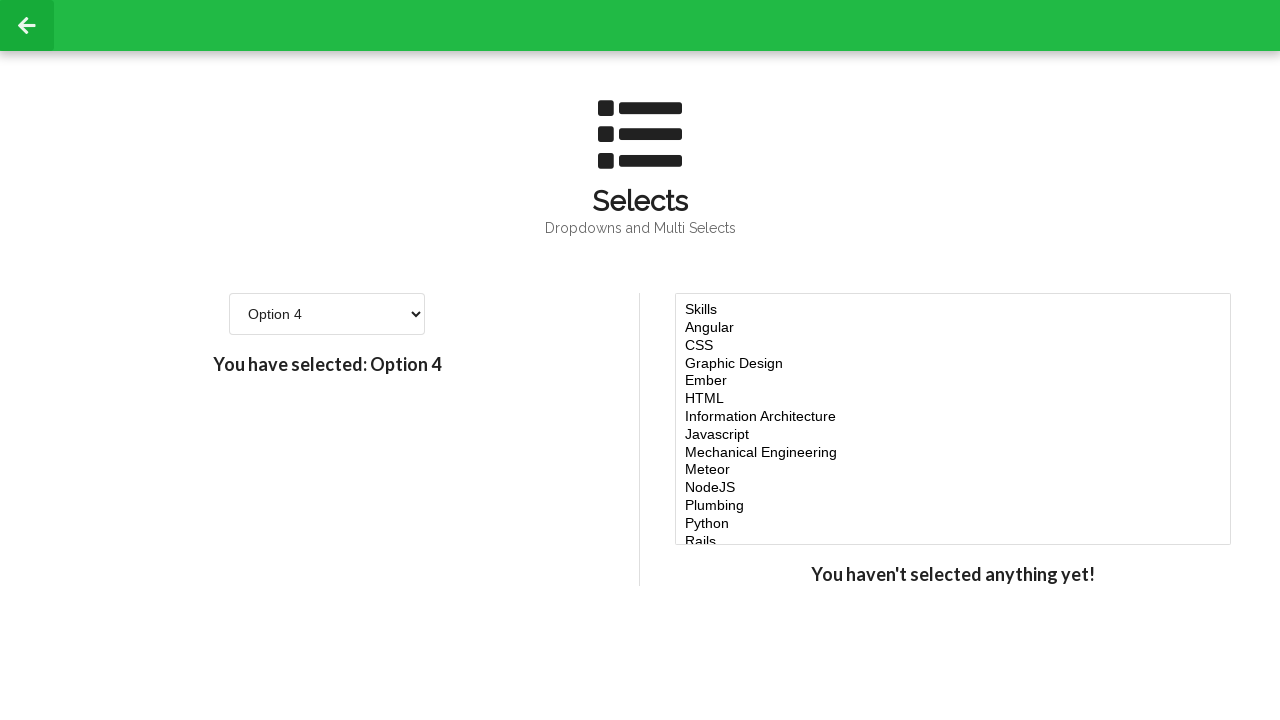

Printed text of option: Option 5
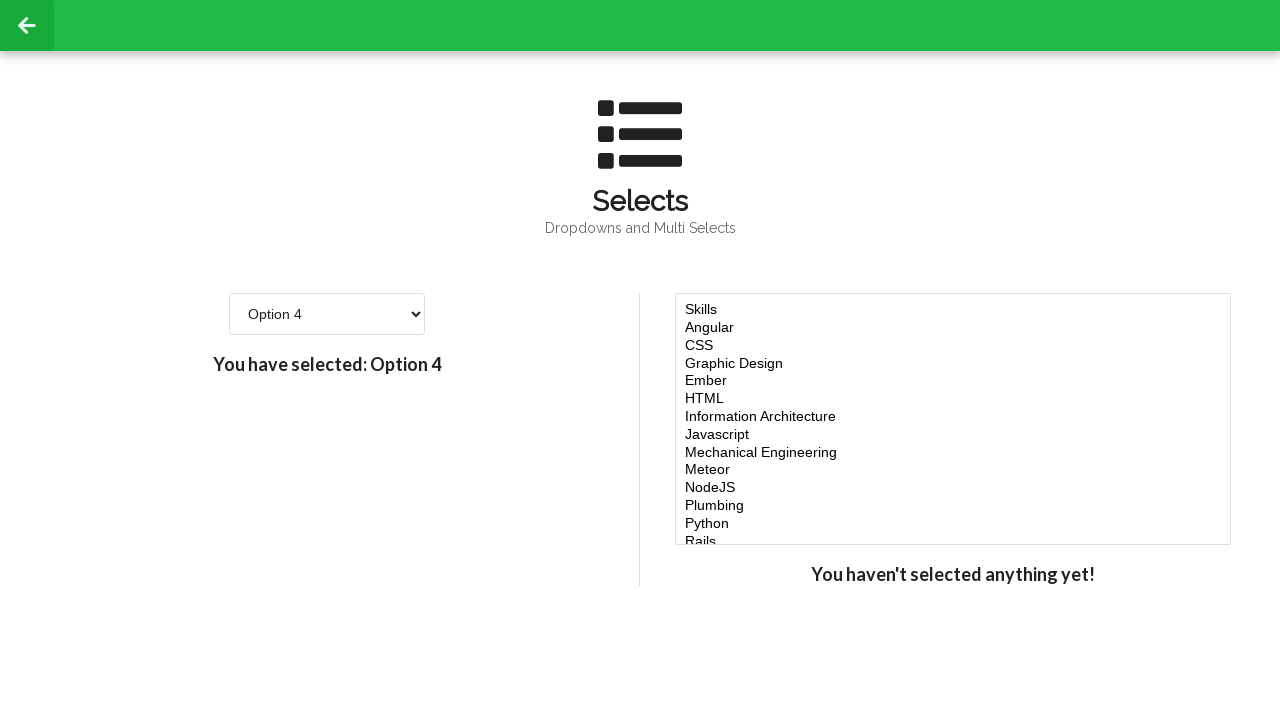

Printed text of option: Option 6
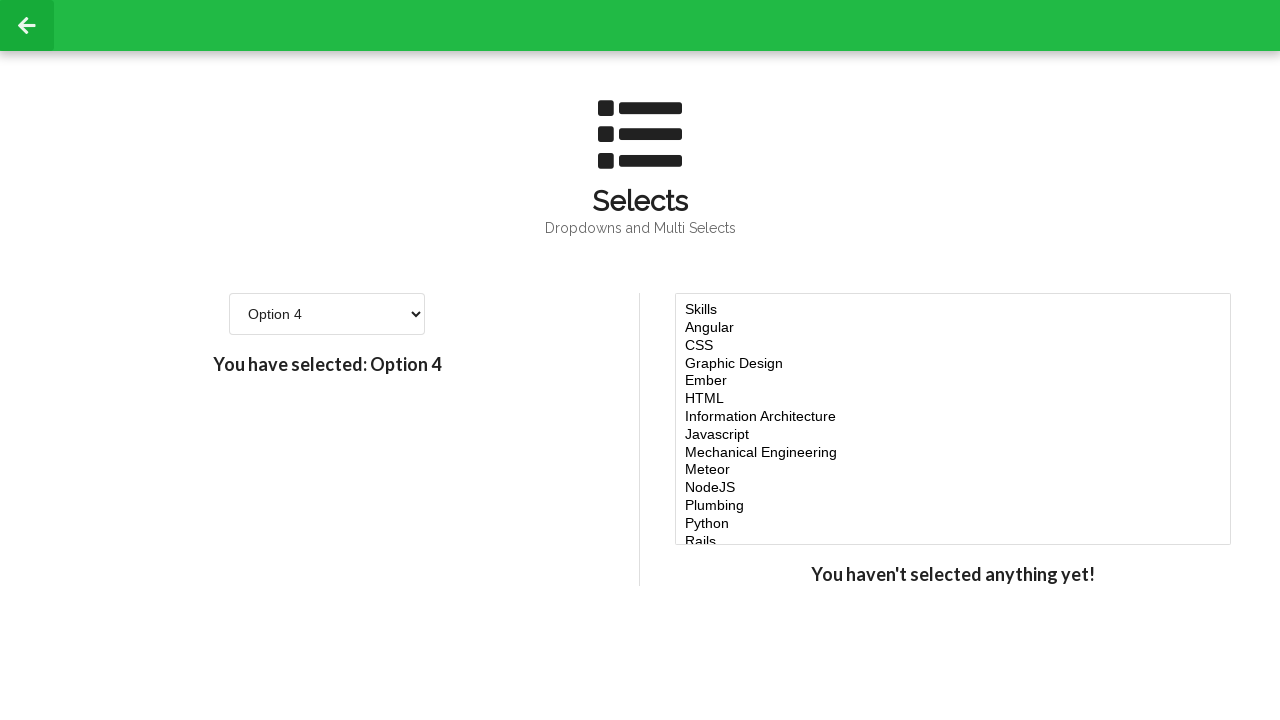

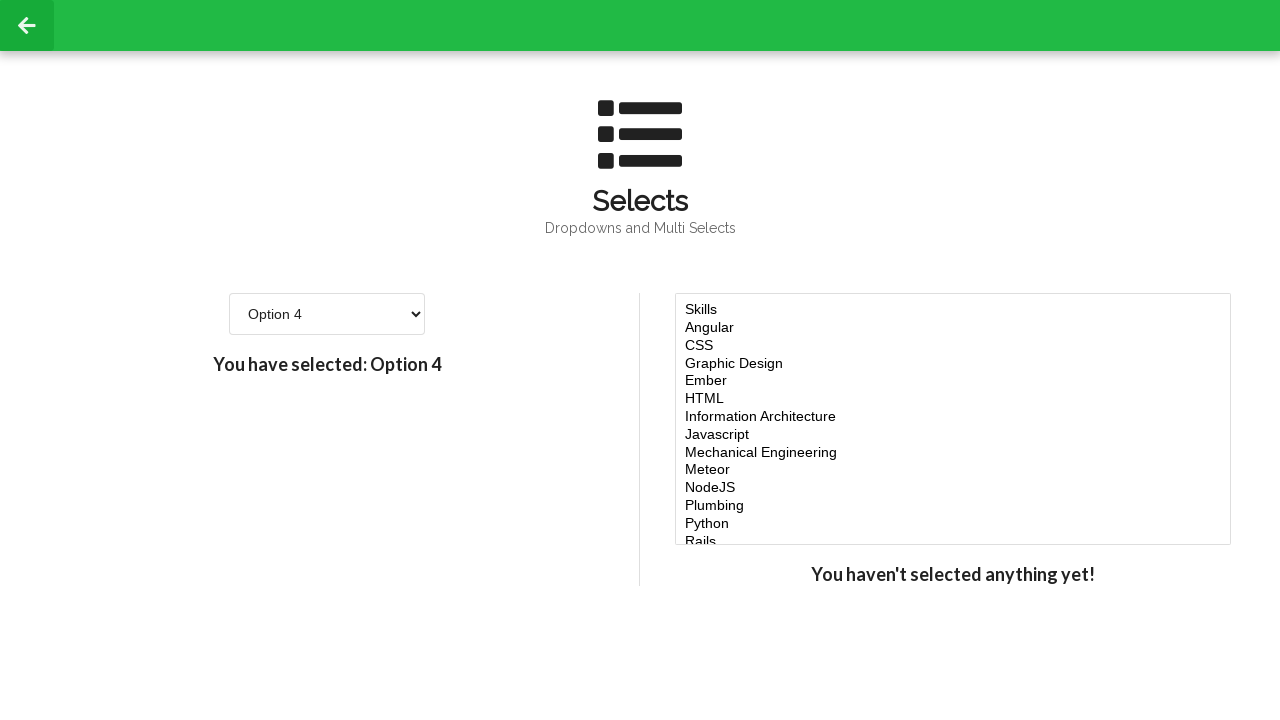